Tests JavaScript alert handling by clicking a button that triggers an alert, then accepting the alert dialog

Starting URL: https://the-internet.herokuapp.com/javascript_alerts

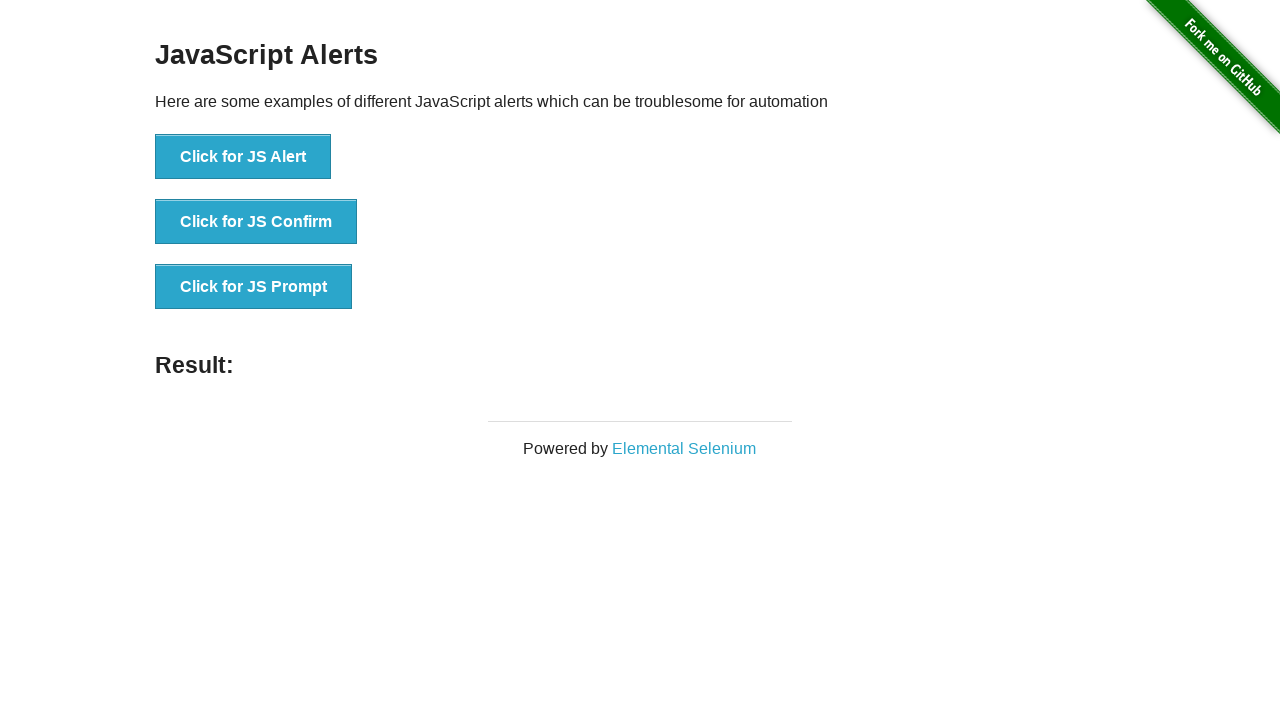

Clicked button to trigger JavaScript alert at (243, 157) on xpath=//button[normalize-space()='Click for JS Alert']
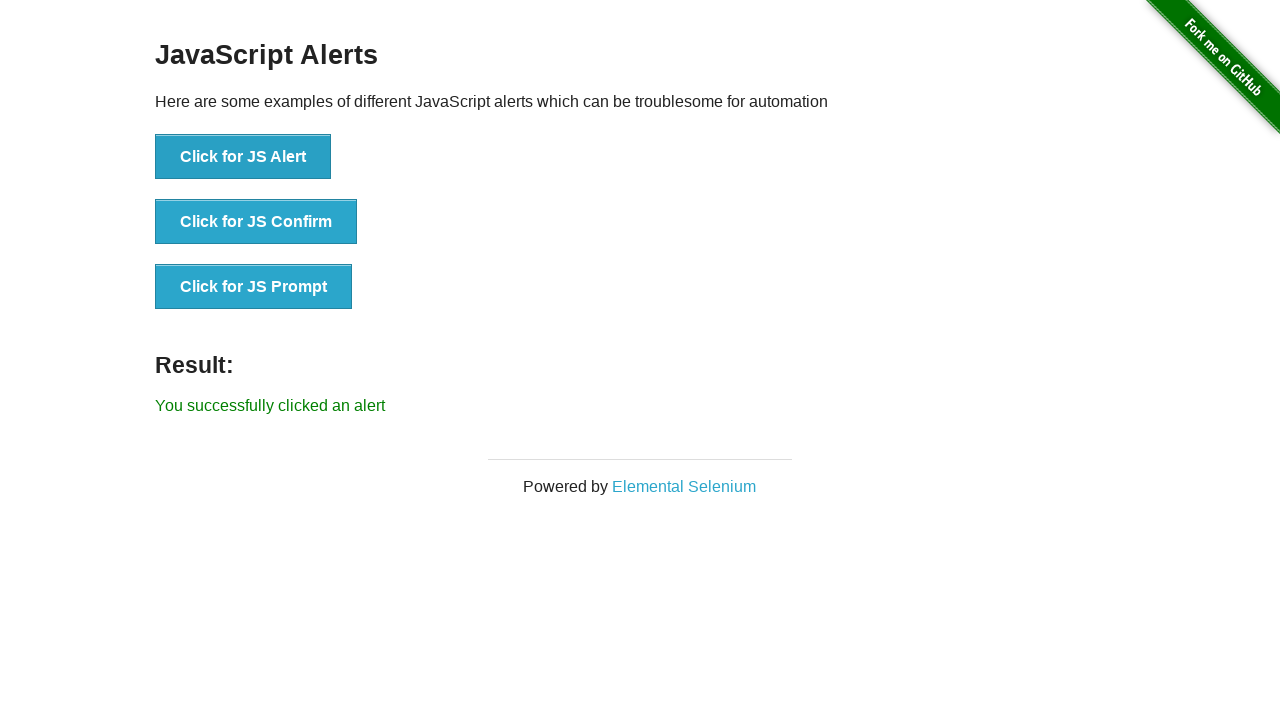

Set up dialog handler to accept alerts
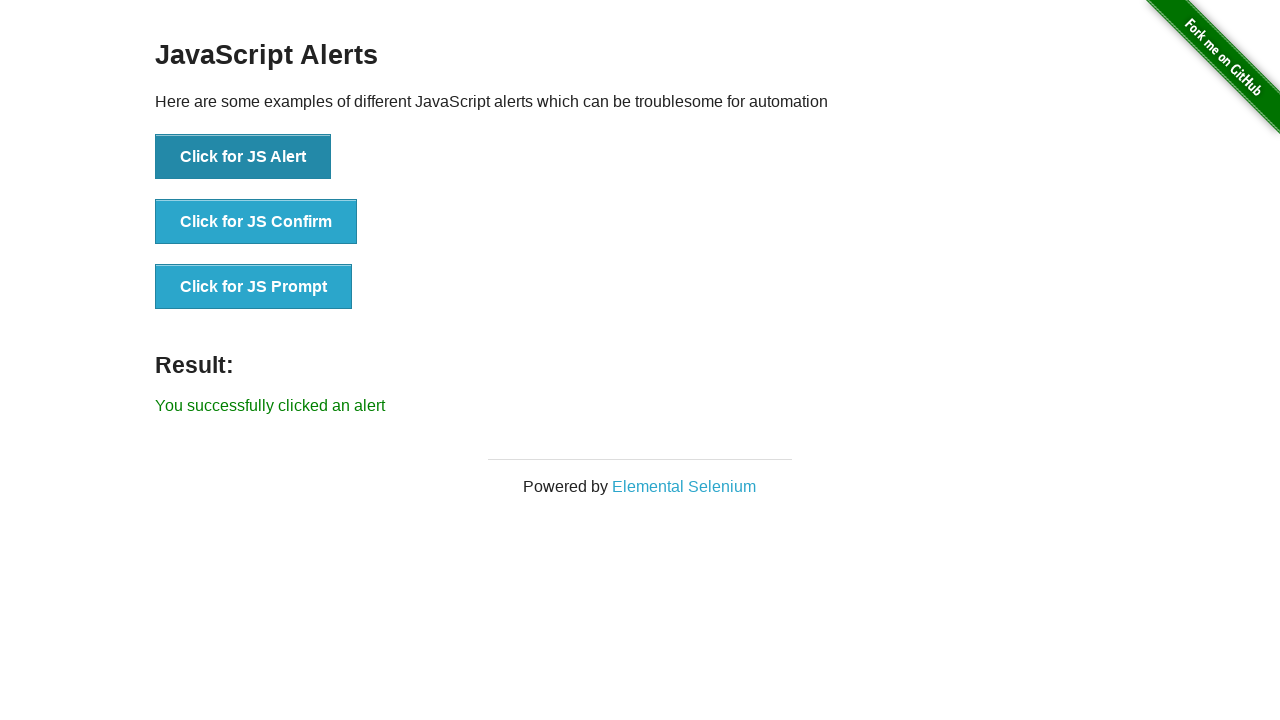

Clicked button again to trigger alert at (243, 157) on xpath=//button[normalize-space()='Click for JS Alert']
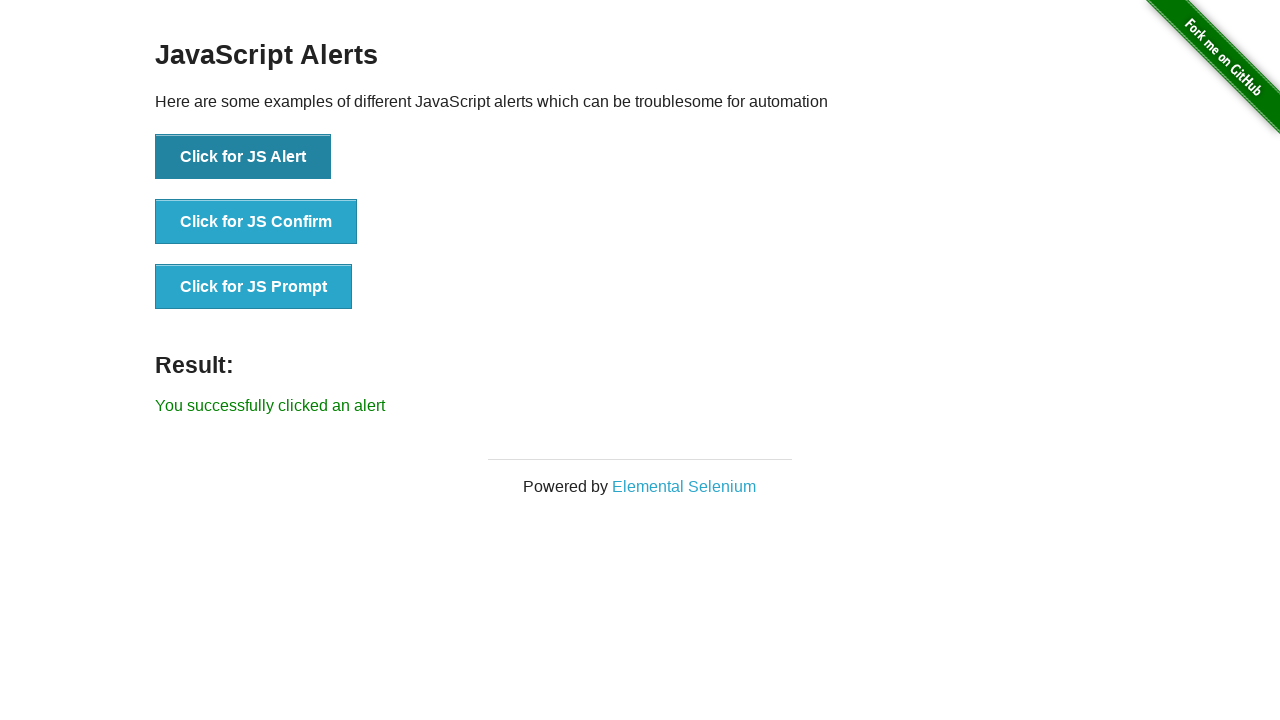

Alert was accepted and result element loaded
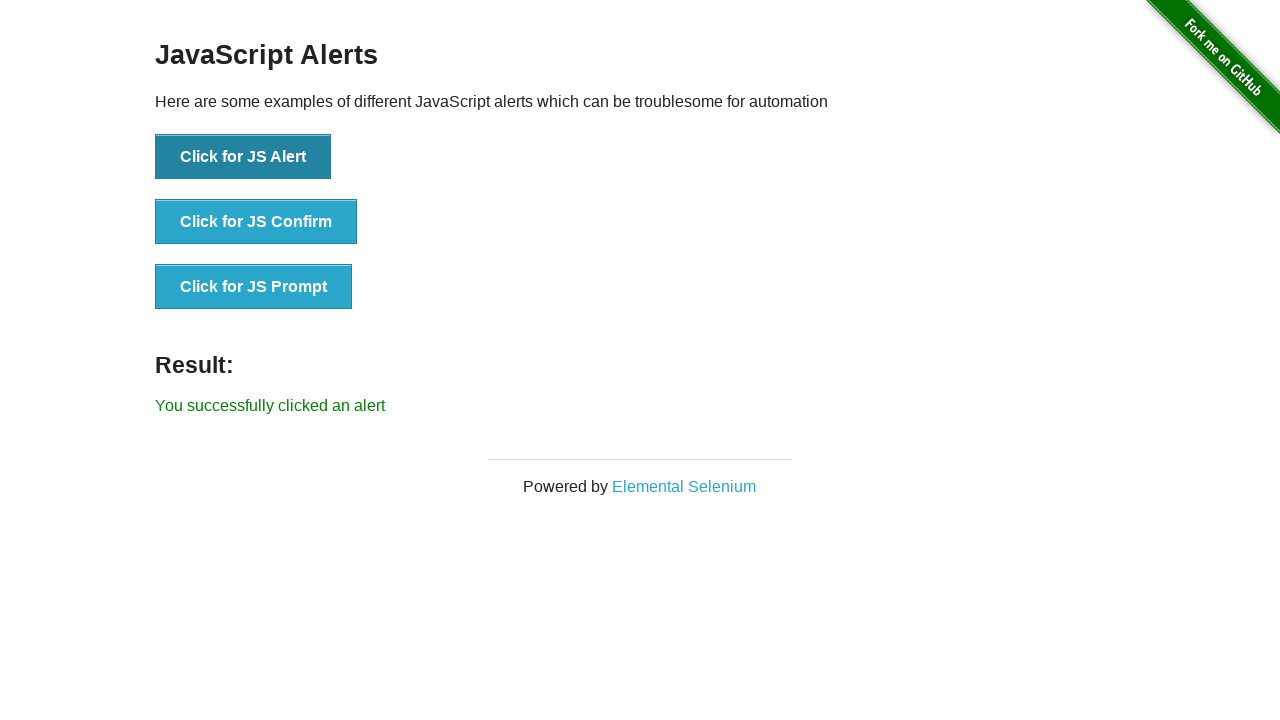

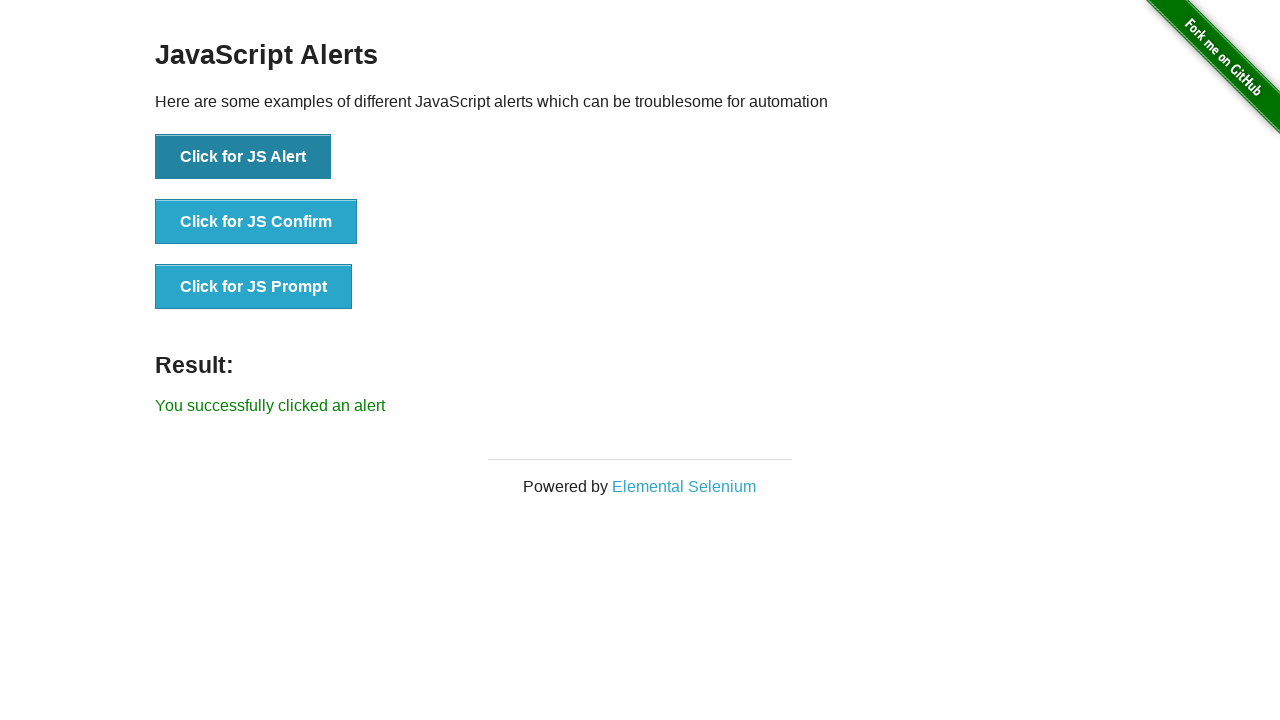